Opens the shopping basket/cart page by clicking on the cart icon in the header

Starting URL: https://www.21vek.by/

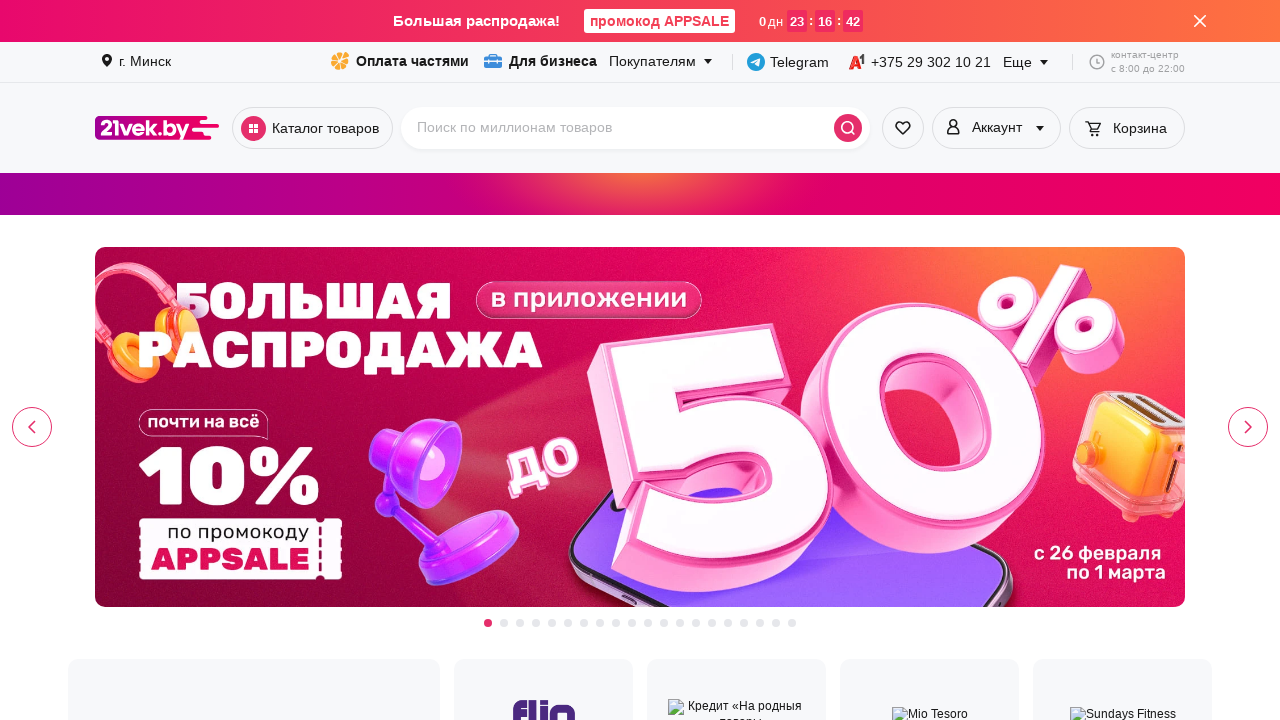

Clicked on cart icon in header at (1127, 128) on a.headerCartBox
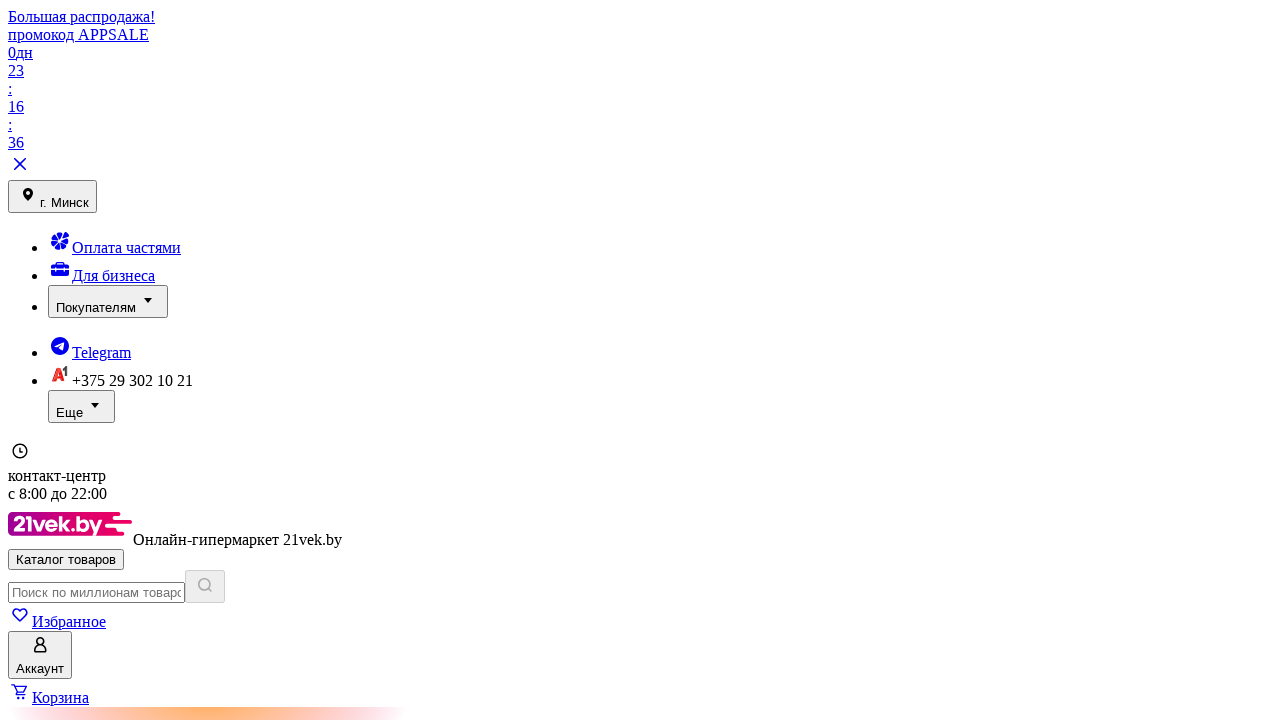

Shopping basket page loaded
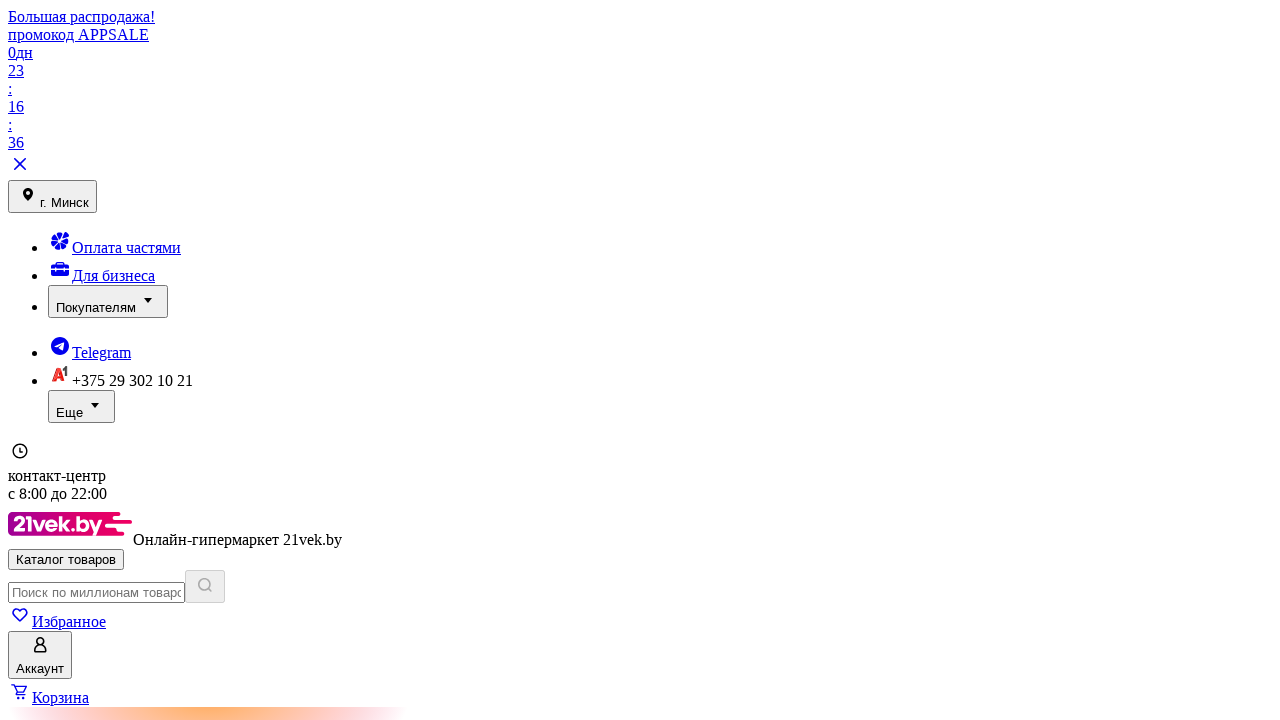

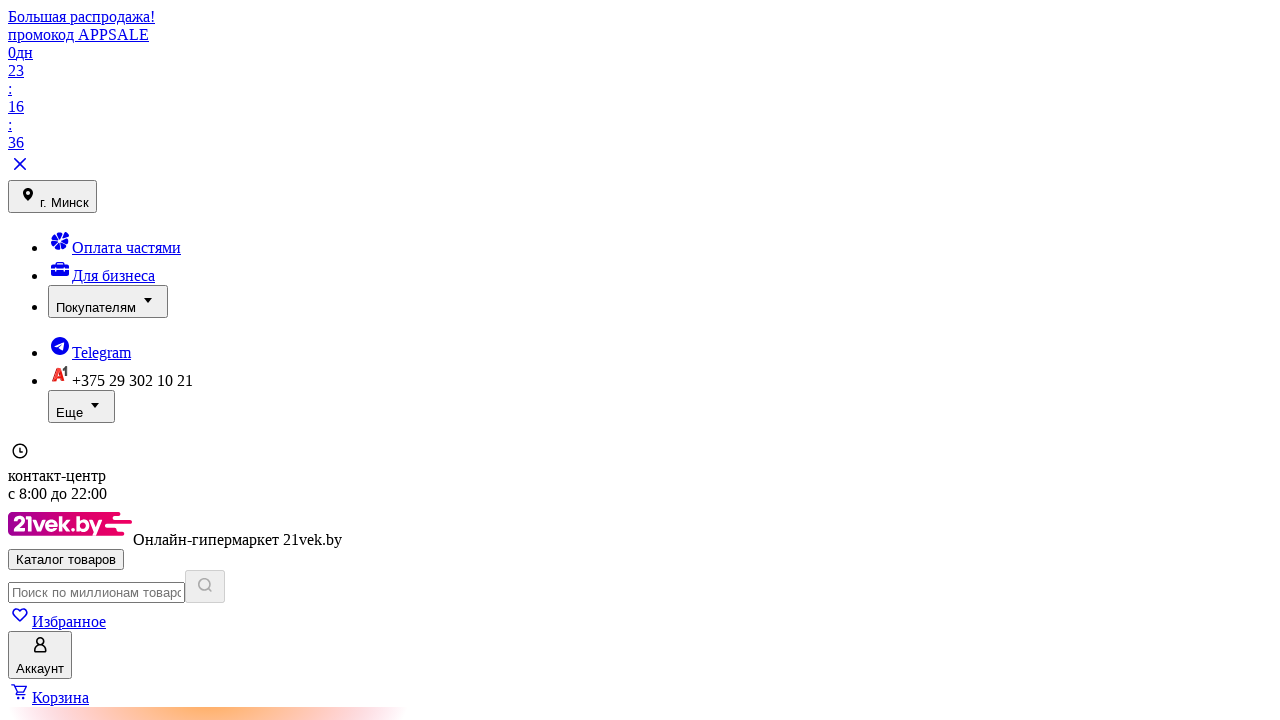